Tests clicking a sequence of dynamically appearing buttons until all buttons are clicked.

Starting URL: https://testpages.eviltester.com/styled/dynamic-buttons-simple.html

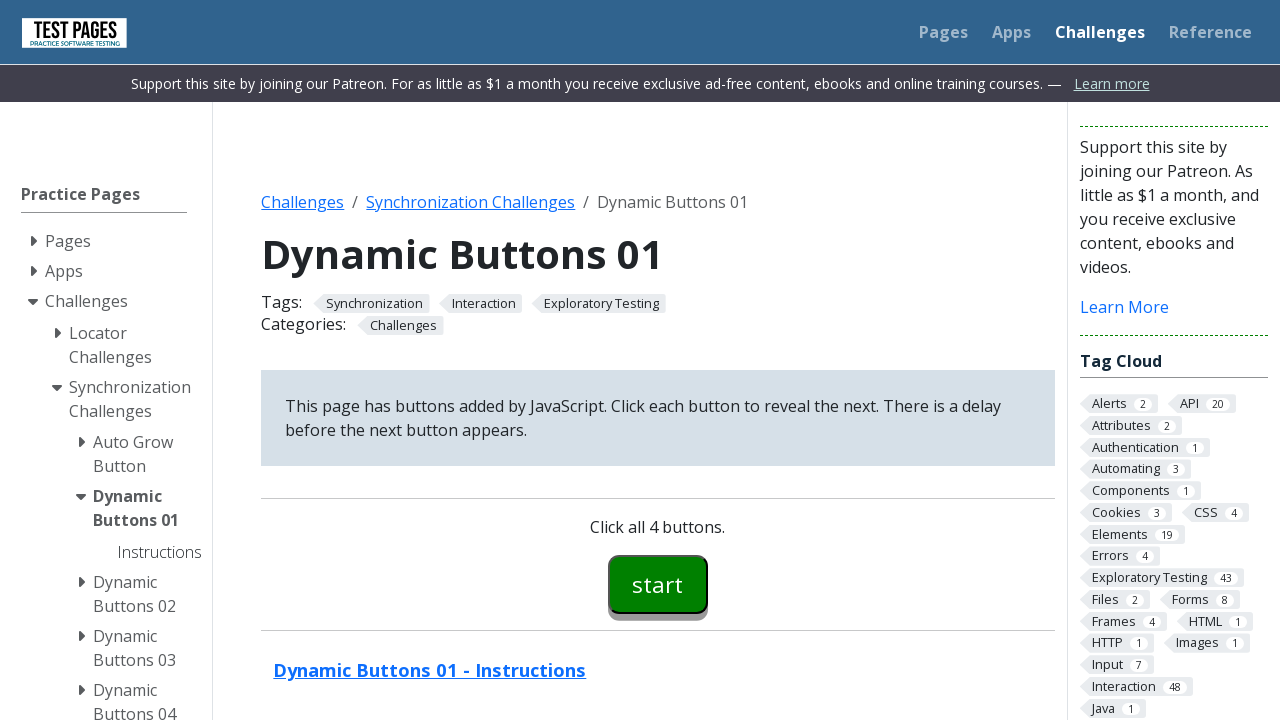

Navigated to dynamic buttons test page
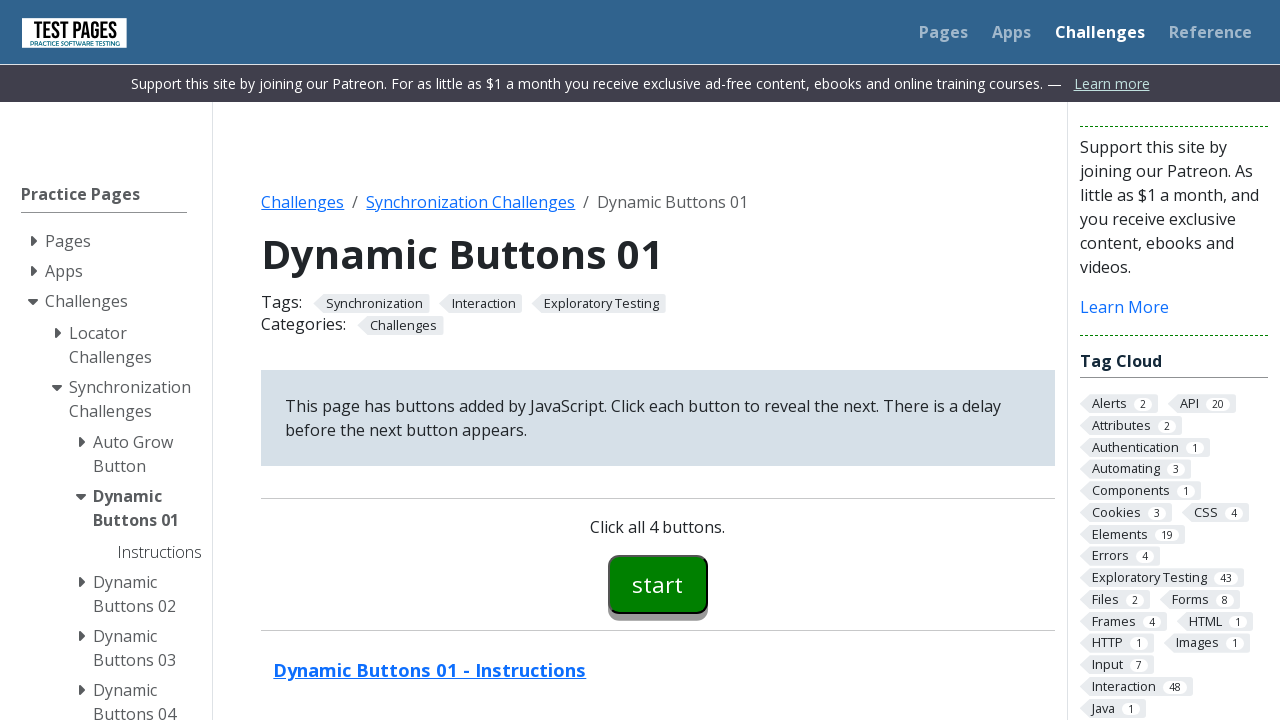

Clicked first button (button00) at (658, 584) on #button00
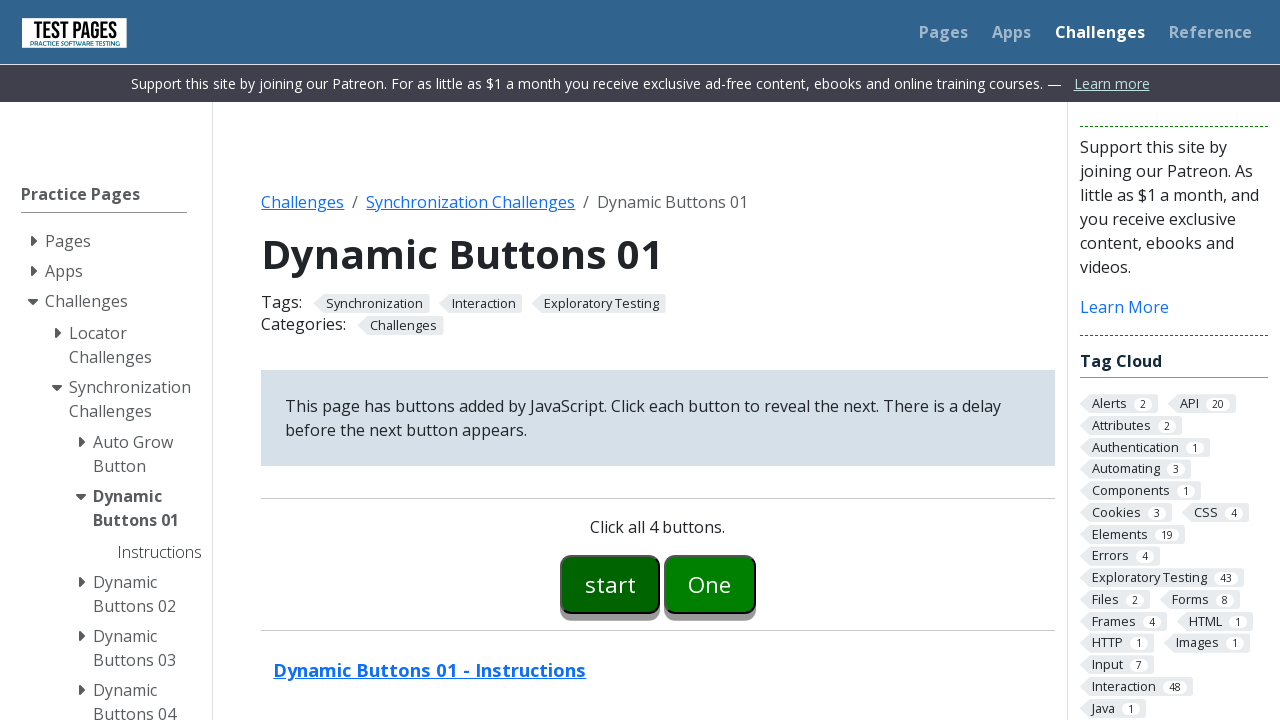

Clicked second button (button01) at (710, 584) on #button01
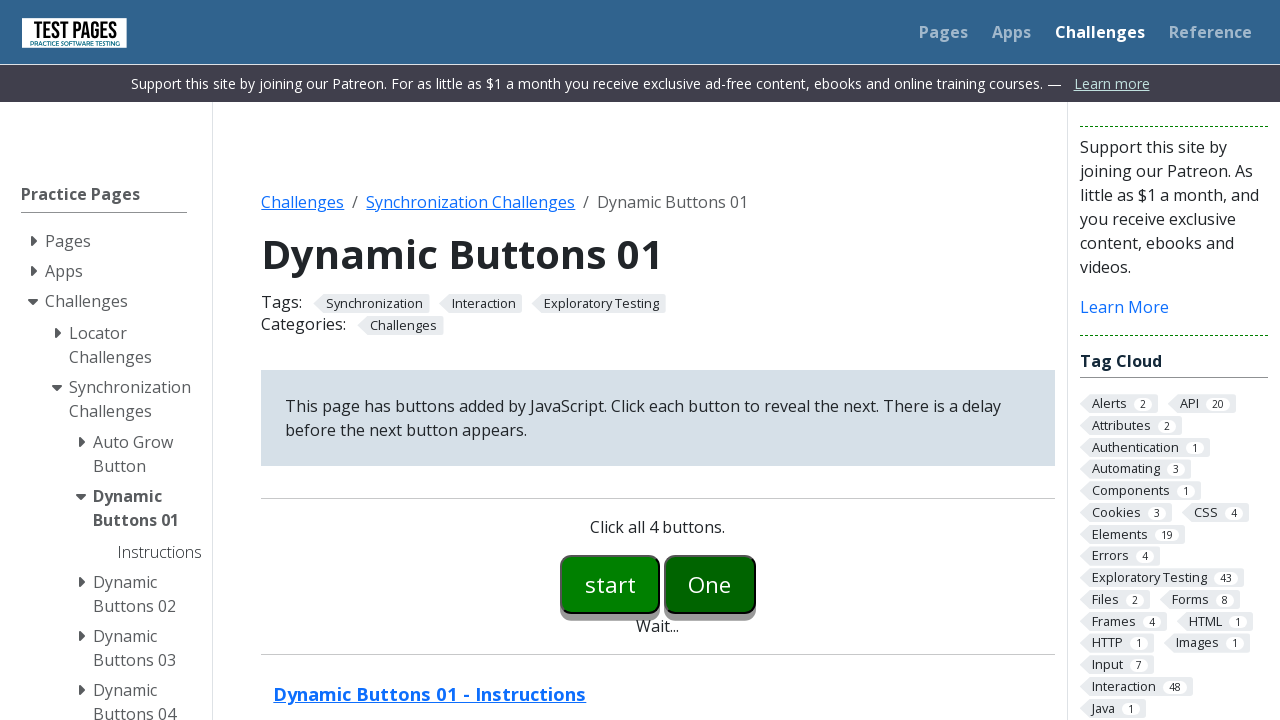

Third button (button02) appeared
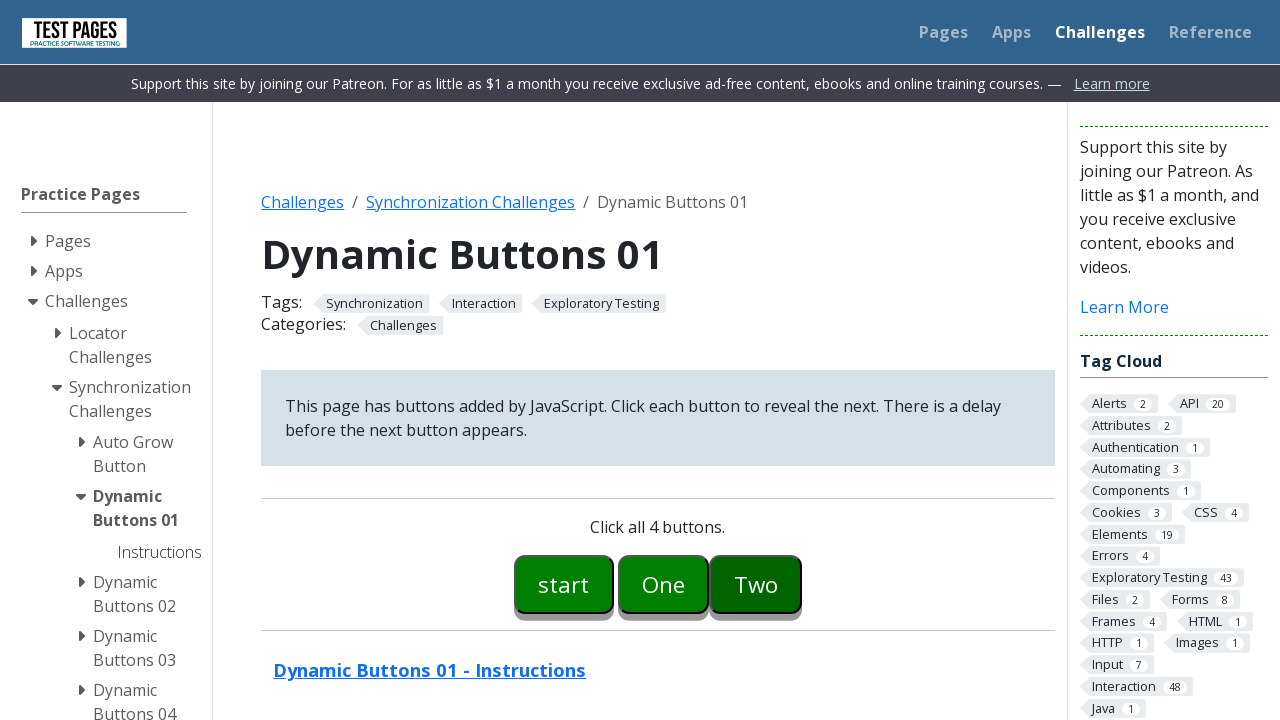

Clicked third button (button02) at (756, 584) on #button02
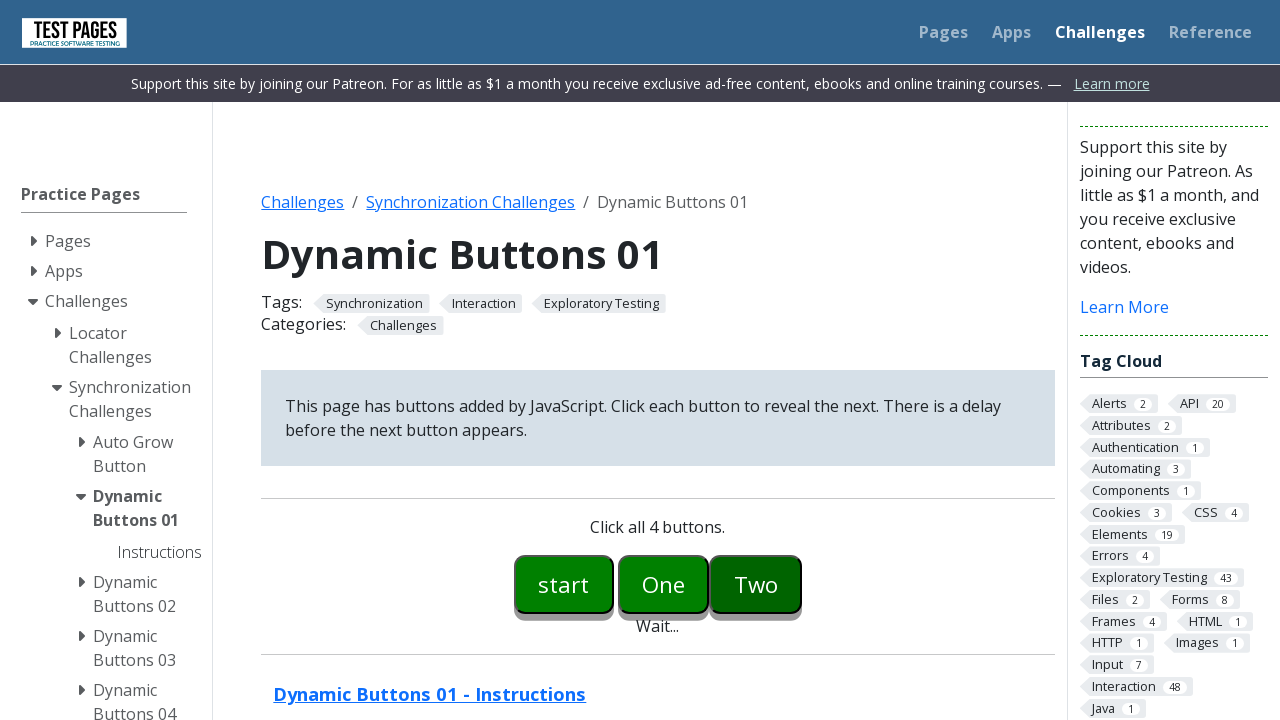

Fourth button (button03) appeared
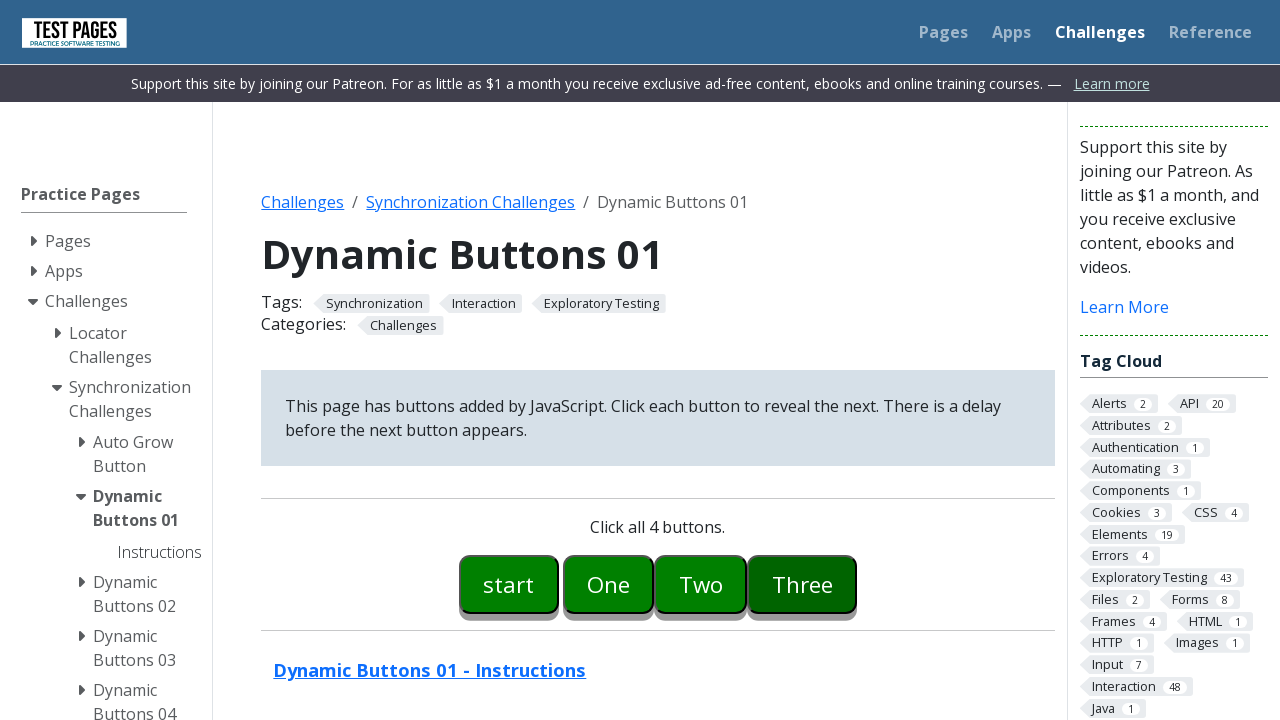

Clicked fourth button (button03) at (802, 584) on #button03
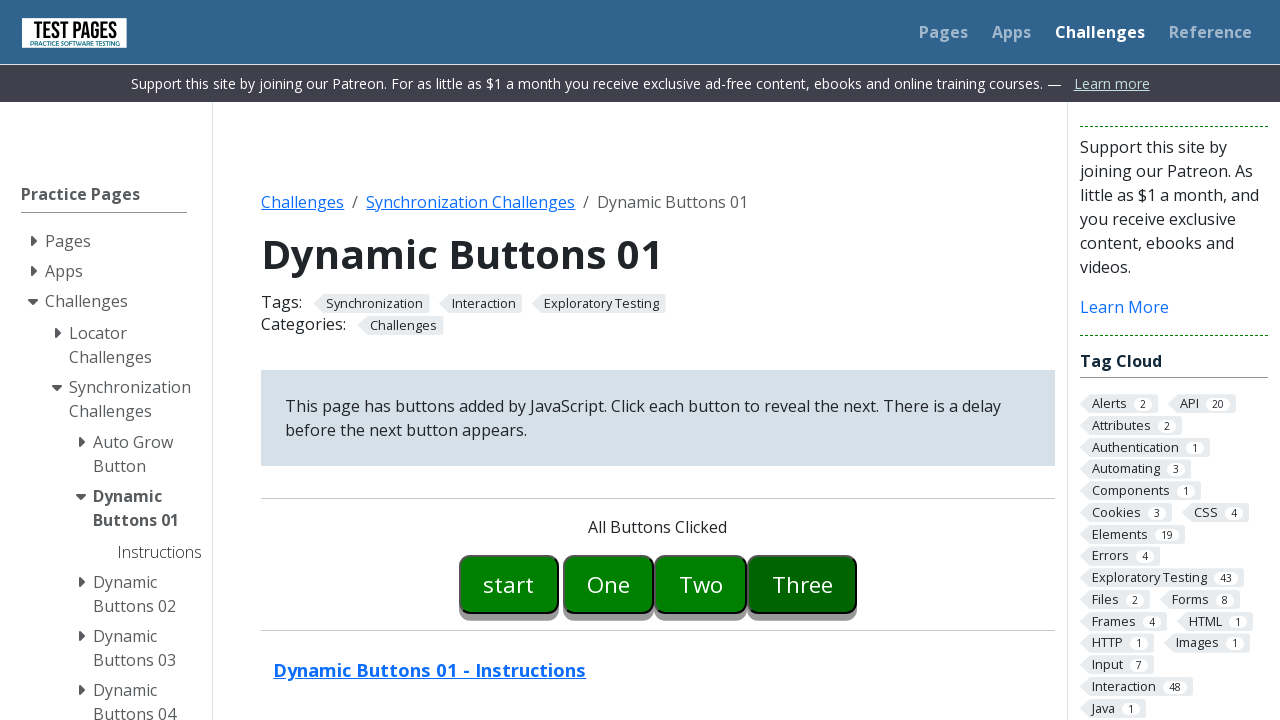

All buttons clicked success message displayed
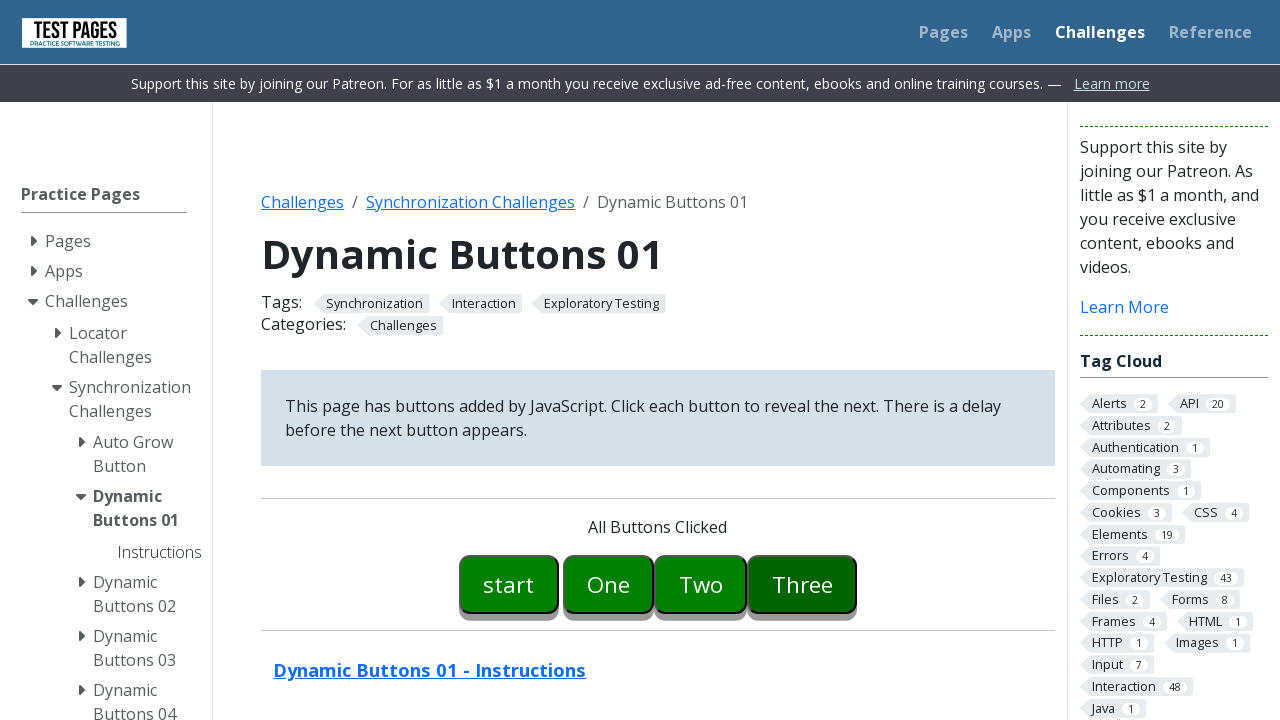

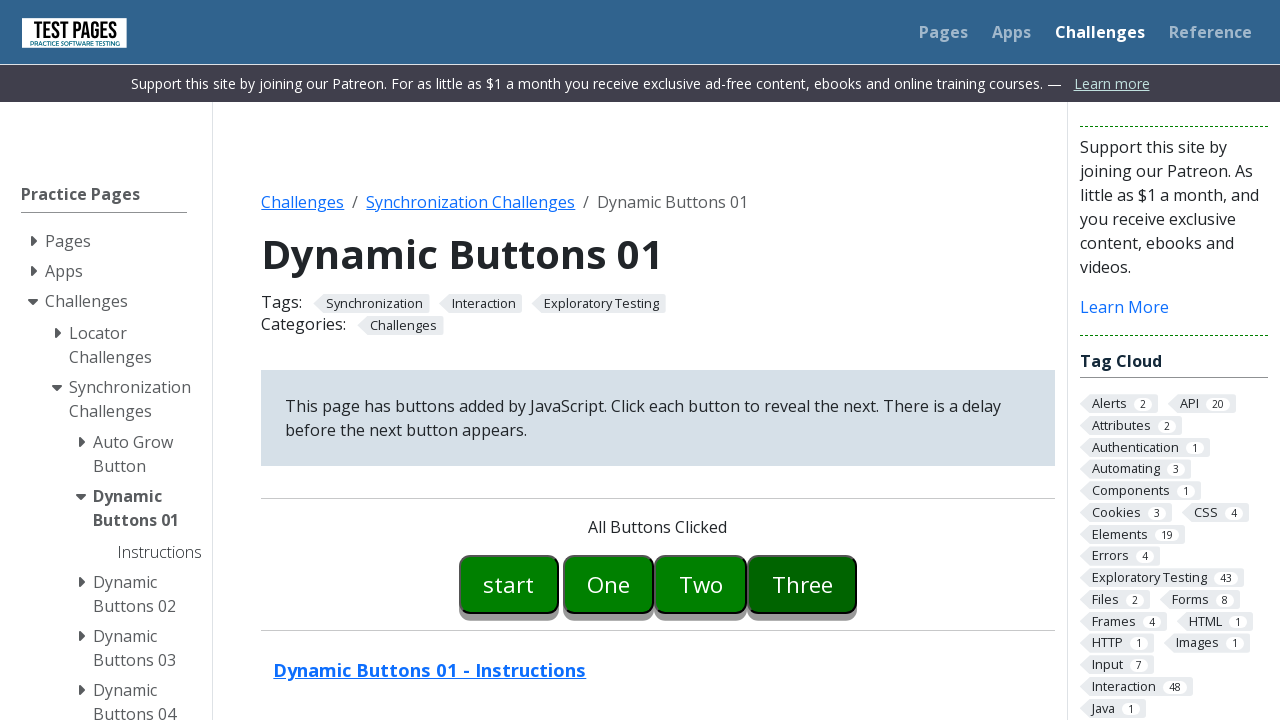